Tests different types of mouse clicks (single click, double click, and right click) on various elements

Starting URL: http://sahitest.com/demo/clicks.htm

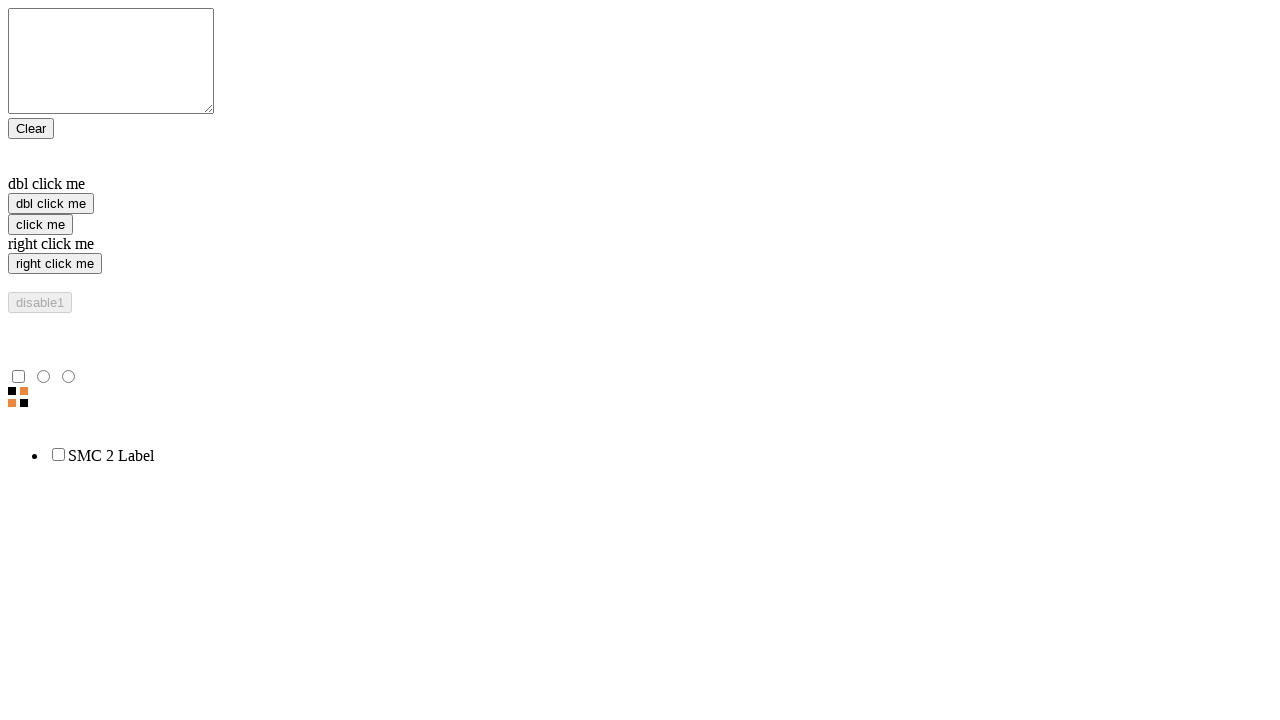

Located single click button element
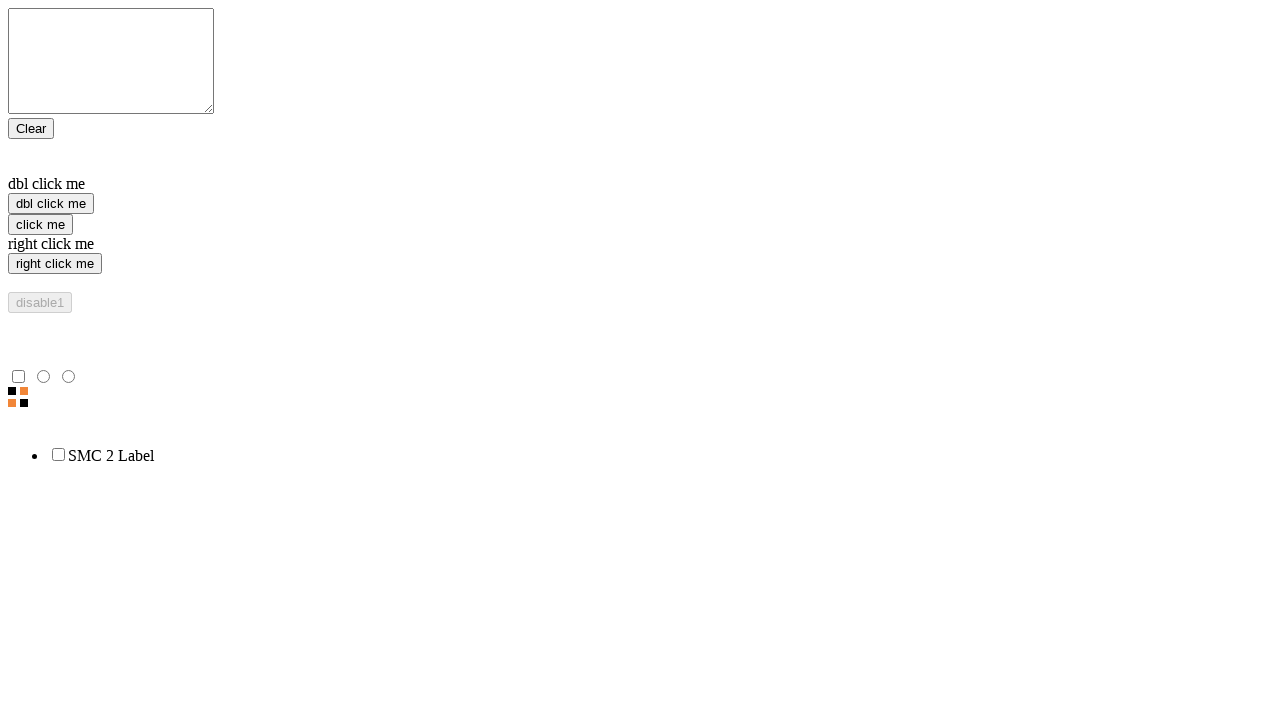

Located double click button element
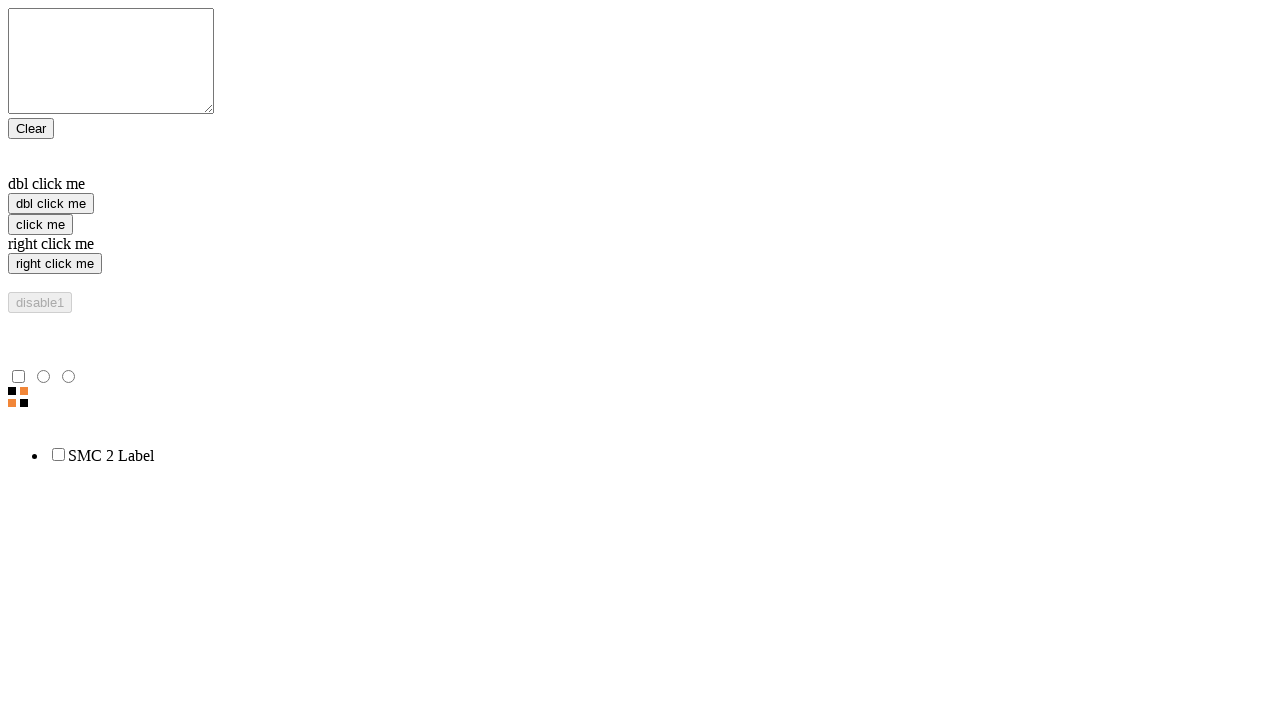

Located right click button element
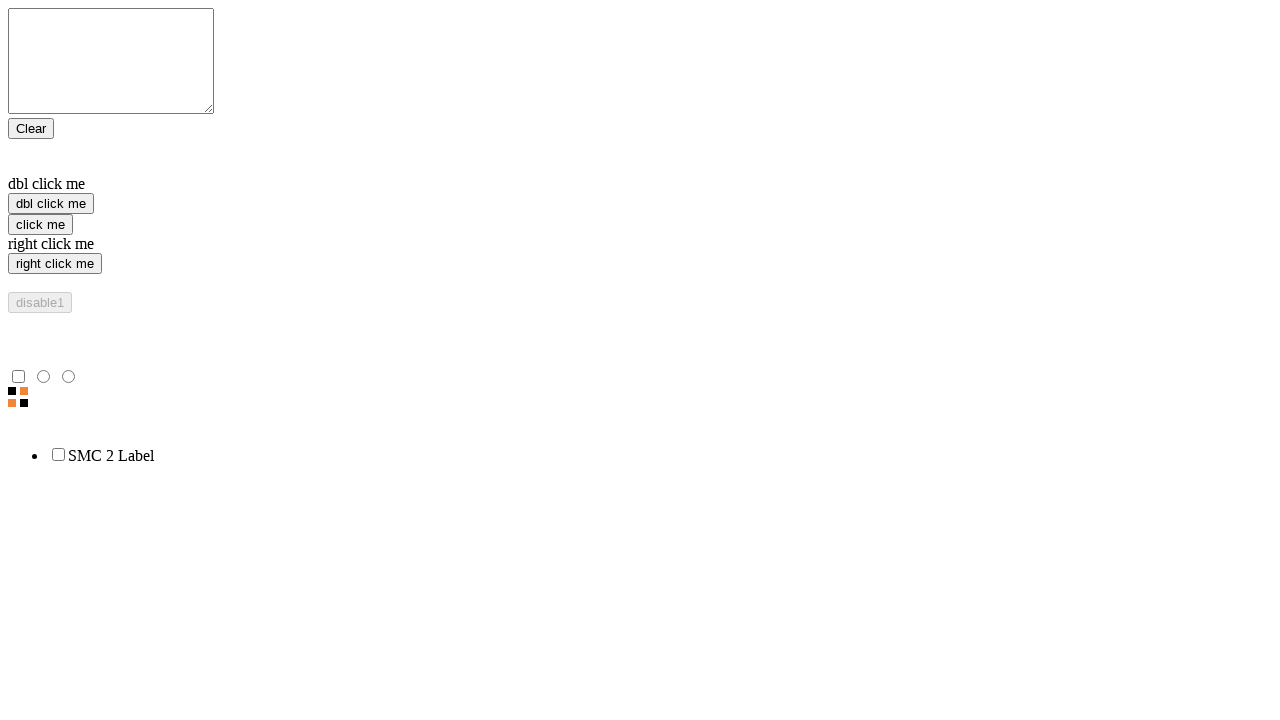

Performed single click on click me button at (40, 224) on xpath=//*[@value="click me"]
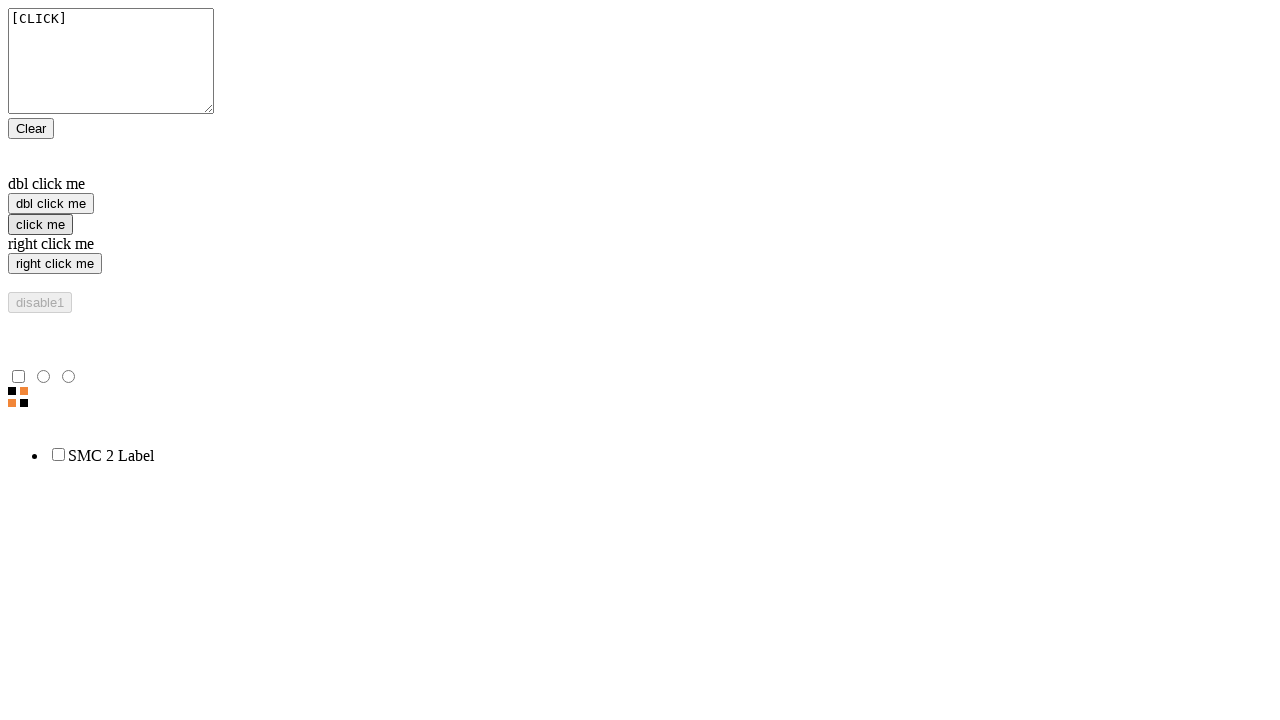

Performed right click on right click me button at (55, 264) on xpath=//*[@value="right click me"]
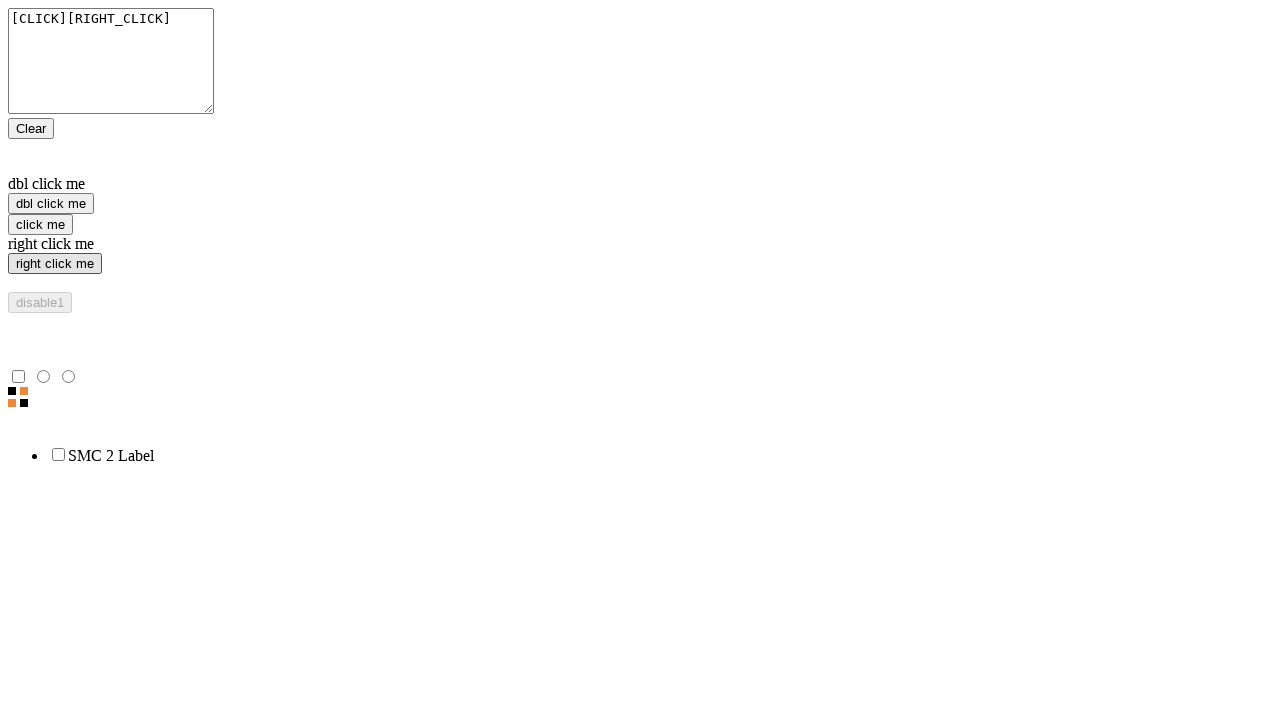

Performed double click on dbl click me button at (51, 204) on xpath=//*[@value="dbl click me"]
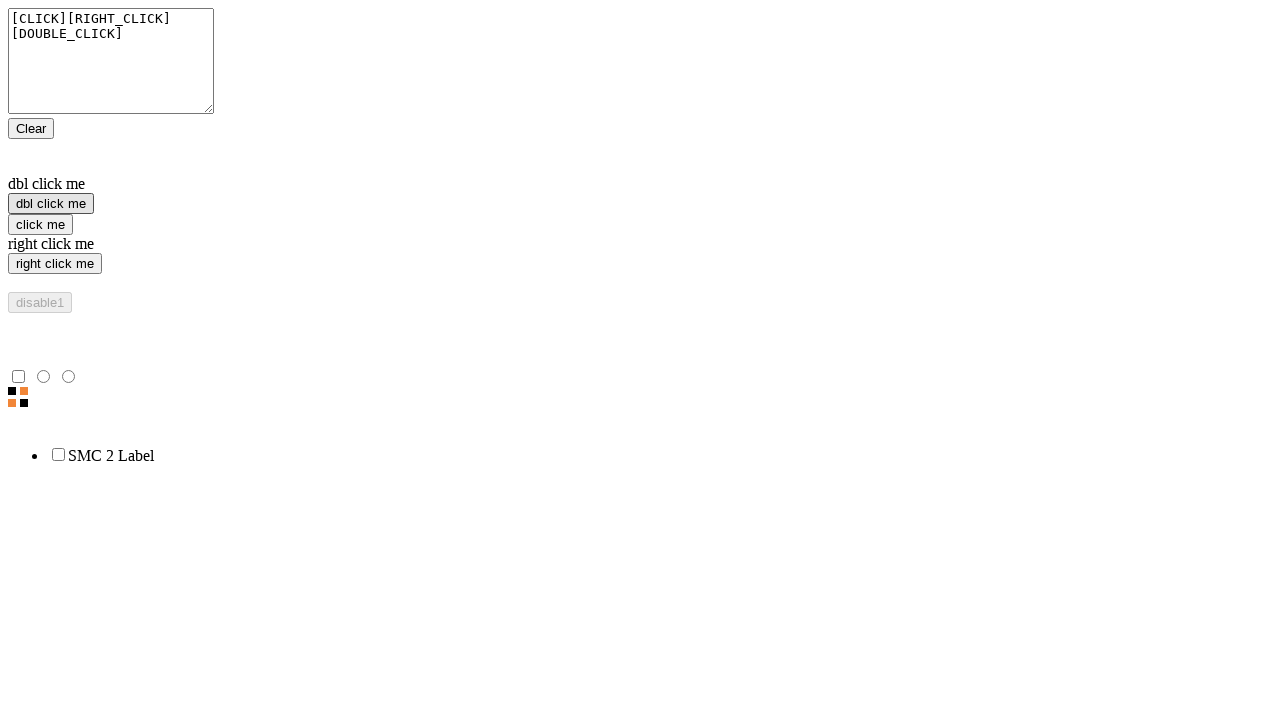

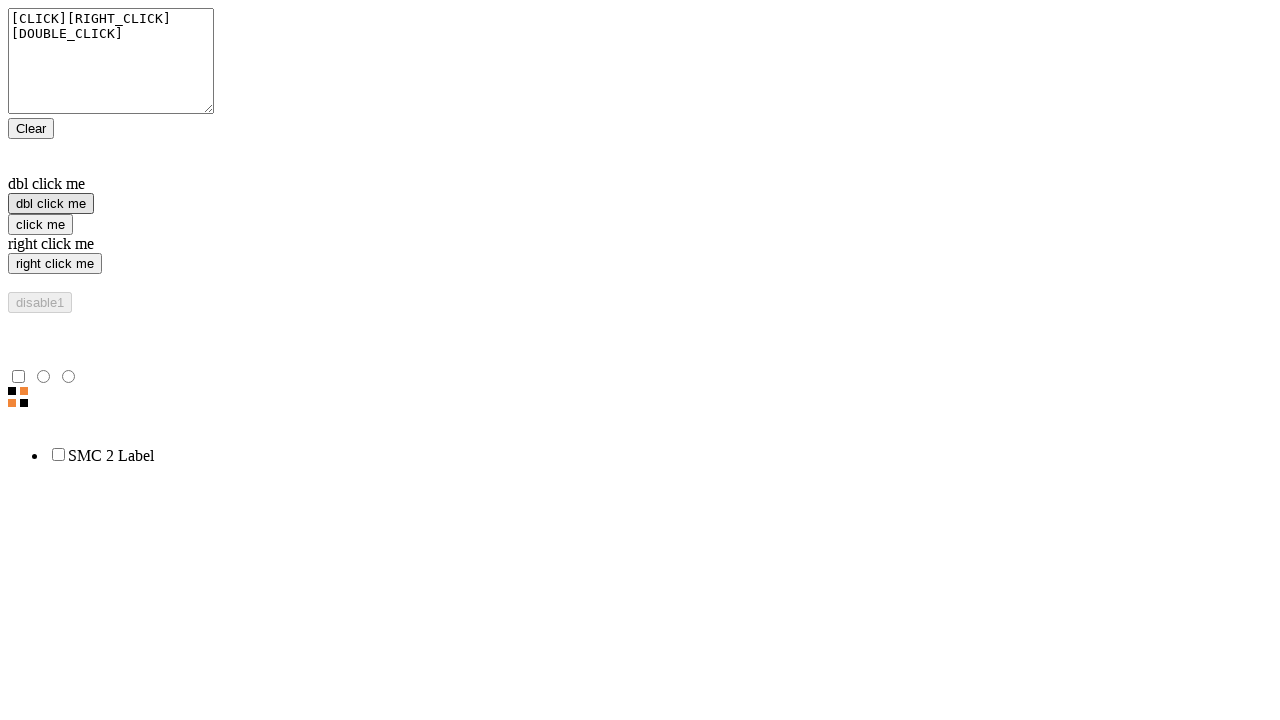